Tests responsive design on desktop by verifying that personal info, location, date, and time elements are visible on a larger screen (1366x800)

Starting URL: https://skryabin.com/market/quote.html

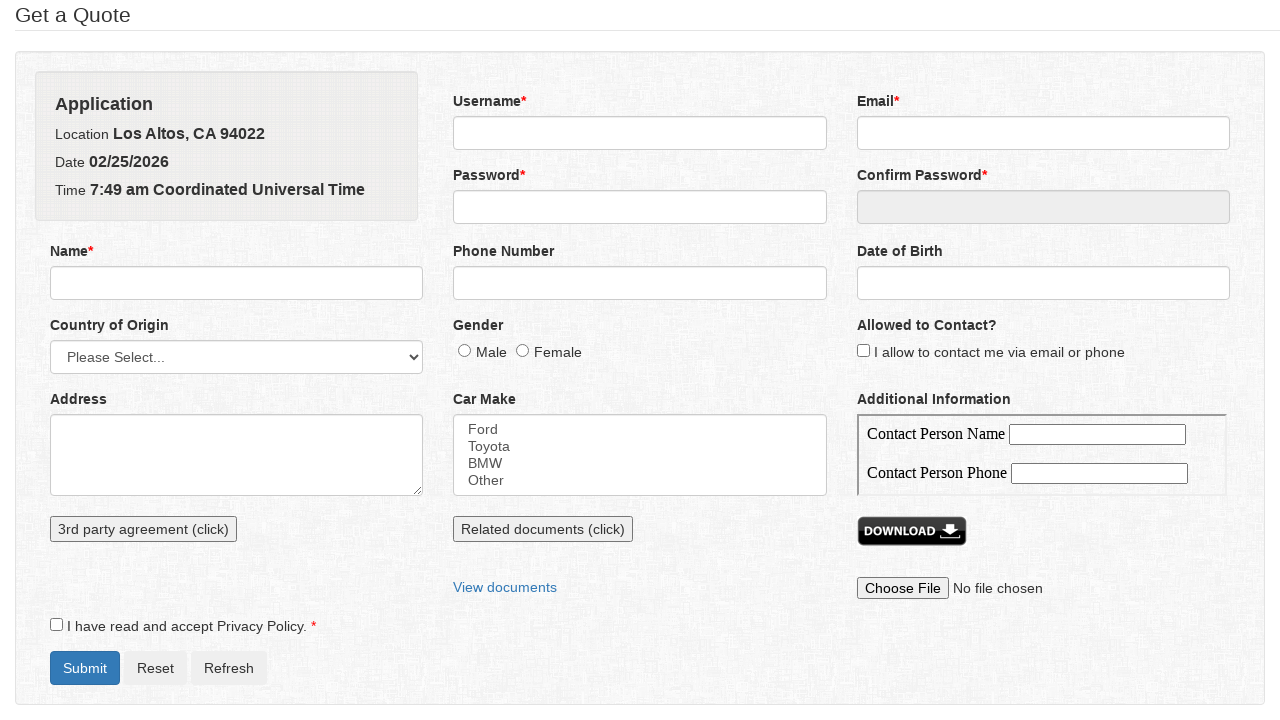

Set viewport to desktop size (1366x800)
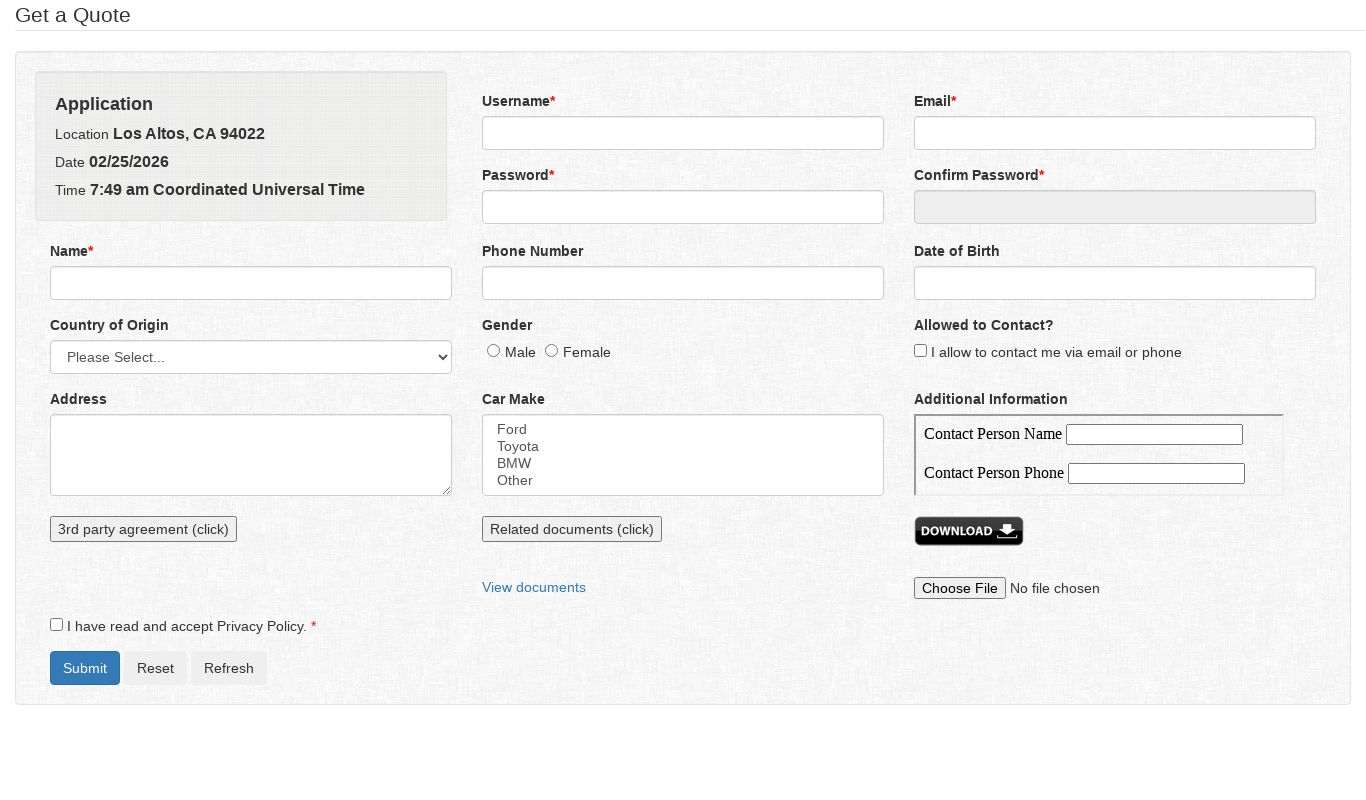

Legend 'Get a Quote' is visible
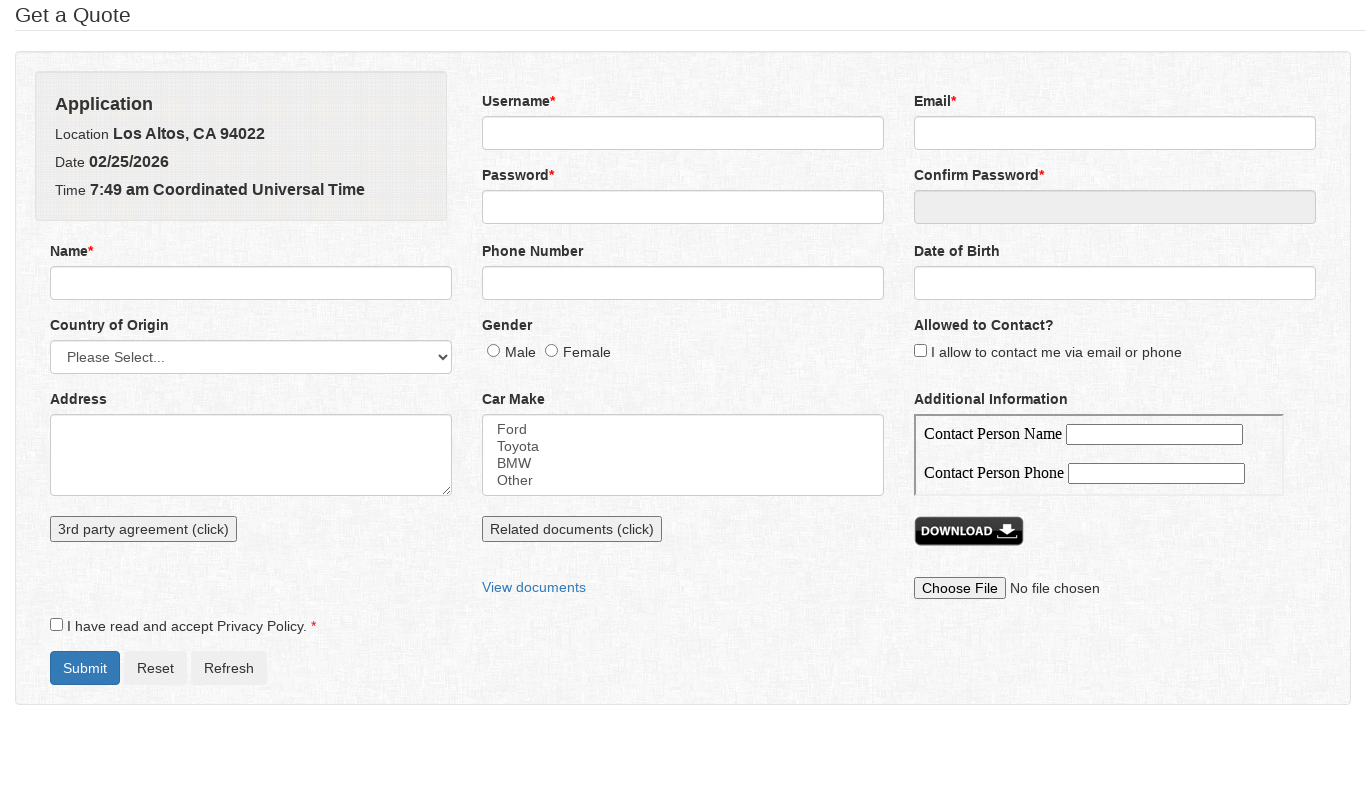

Personal info element is visible on desktop
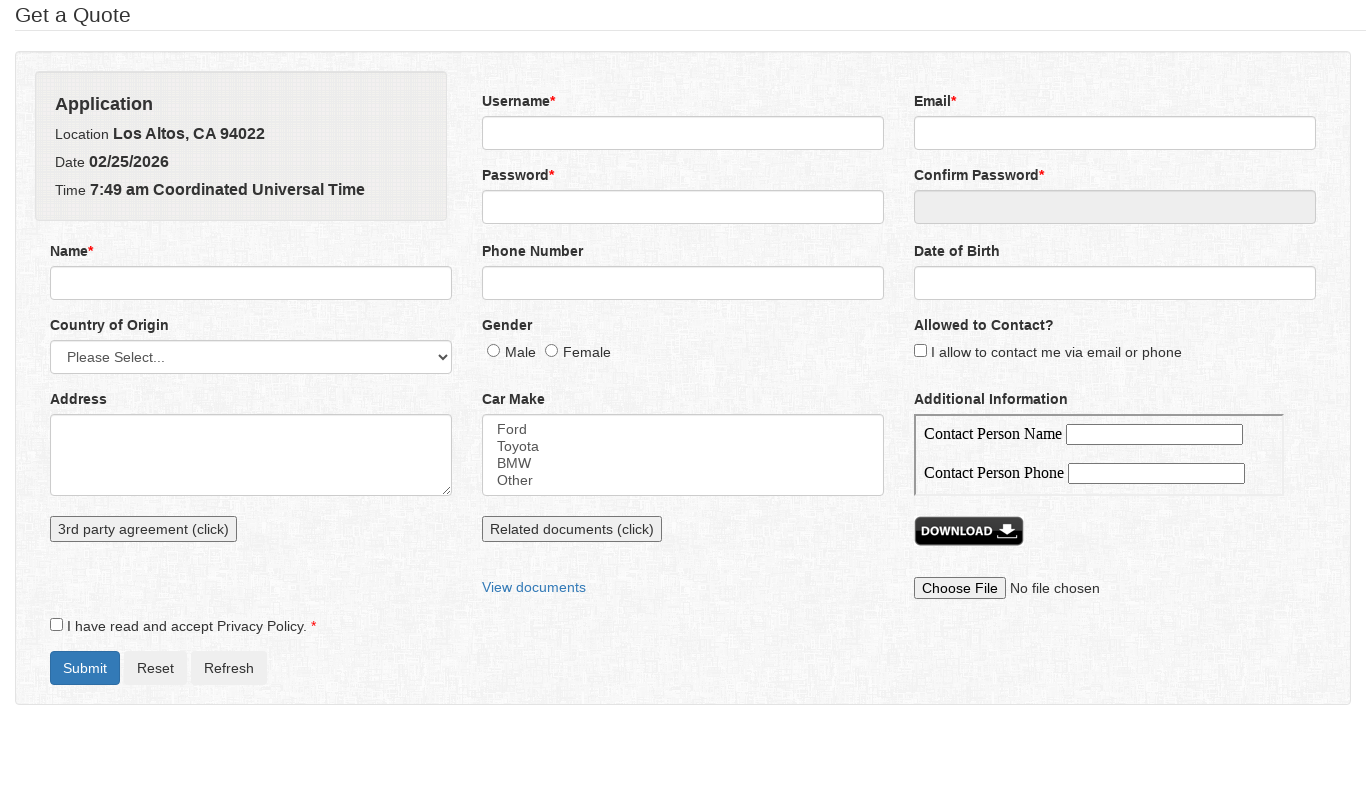

Location element is visible on desktop
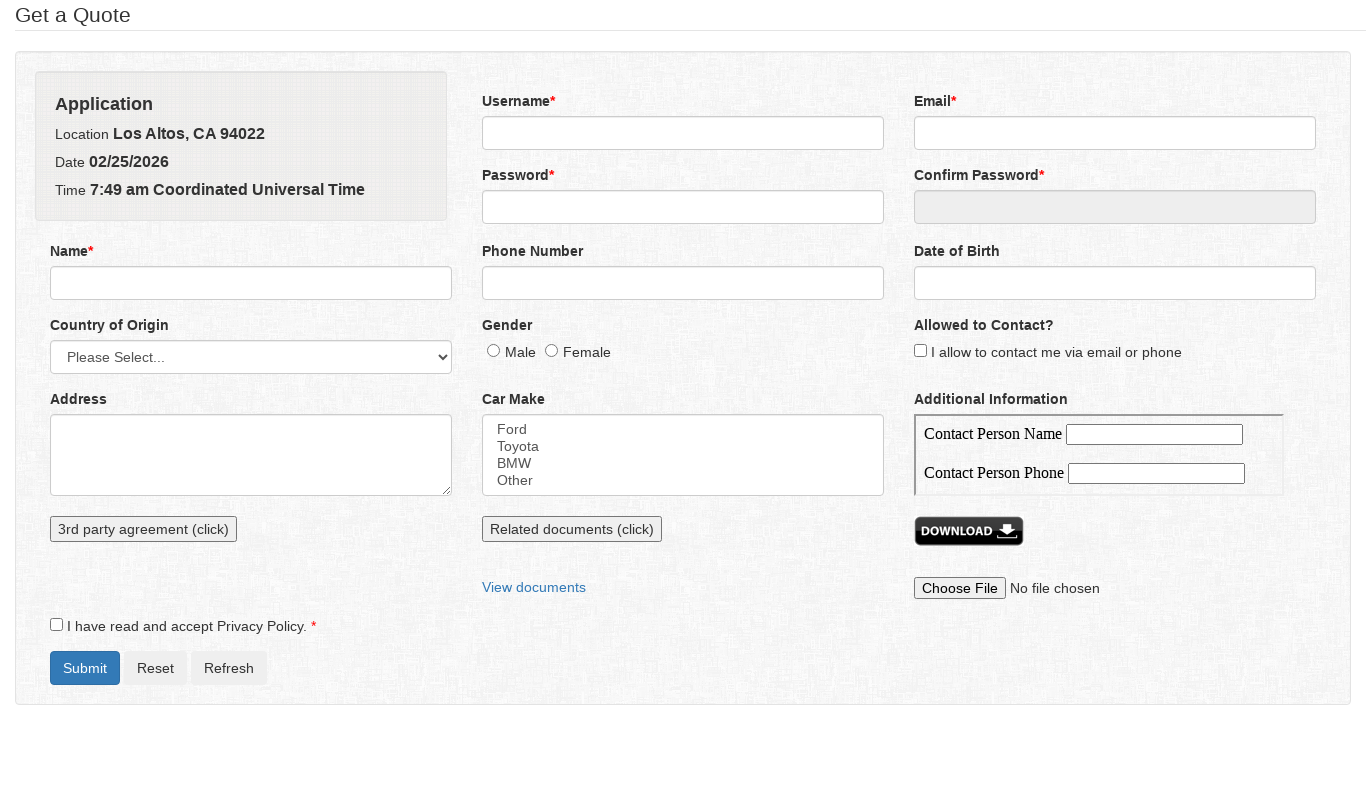

Current date element is visible on desktop
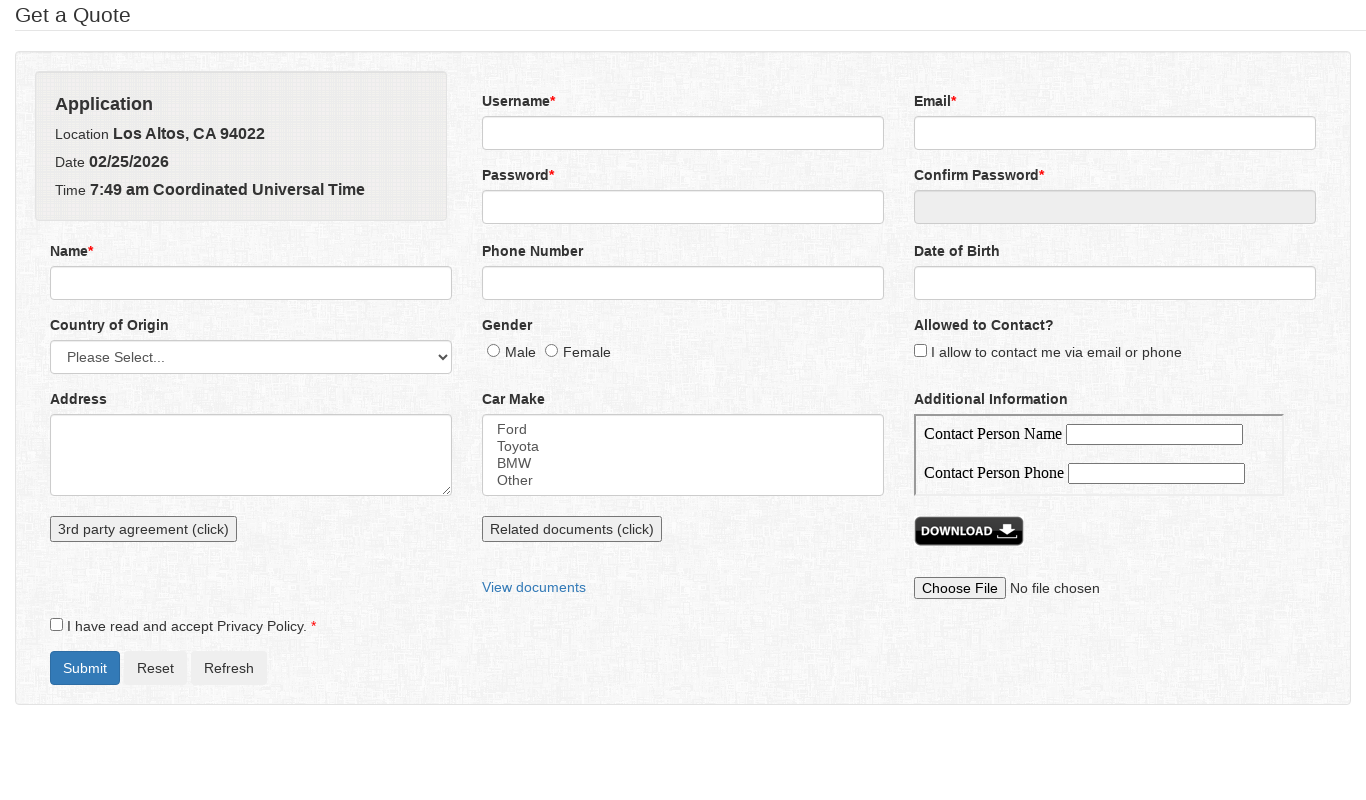

Current time element is visible on desktop
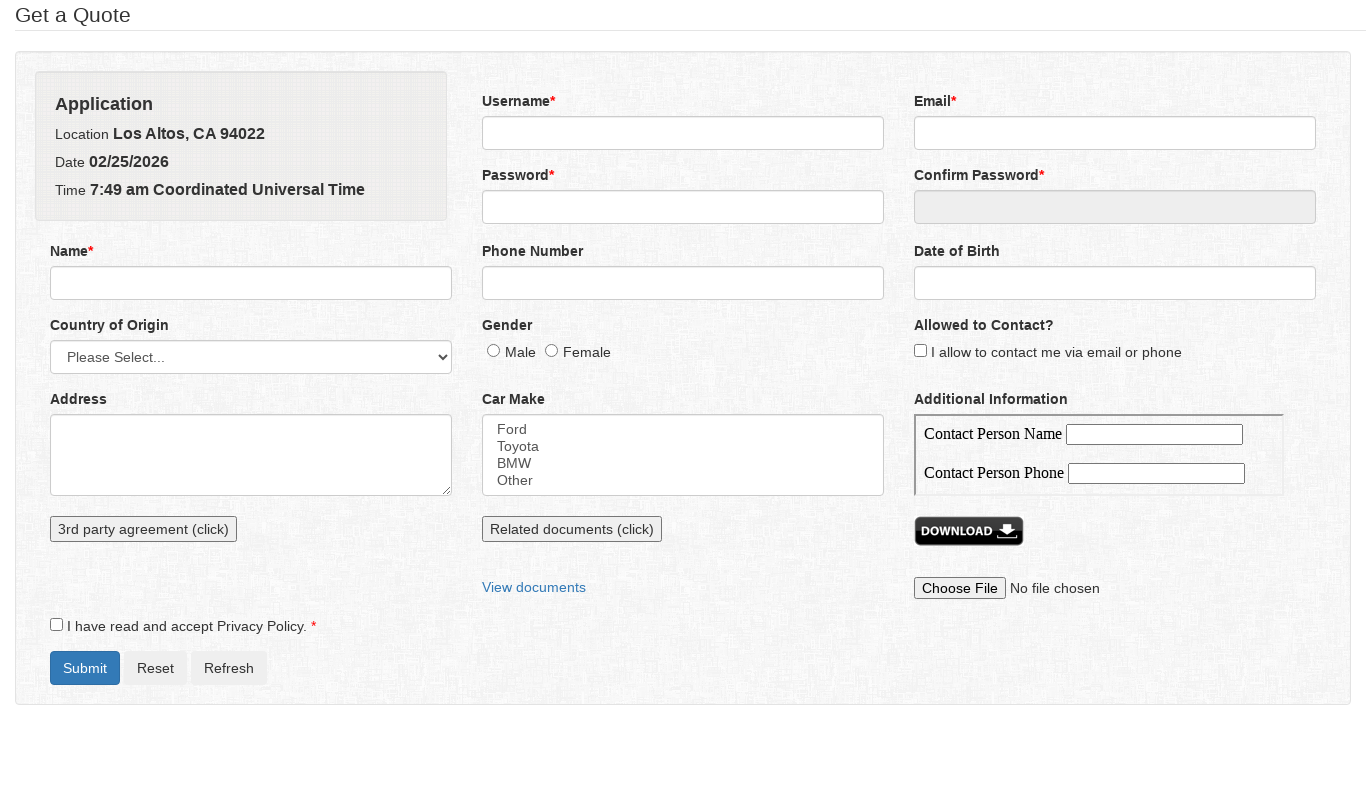

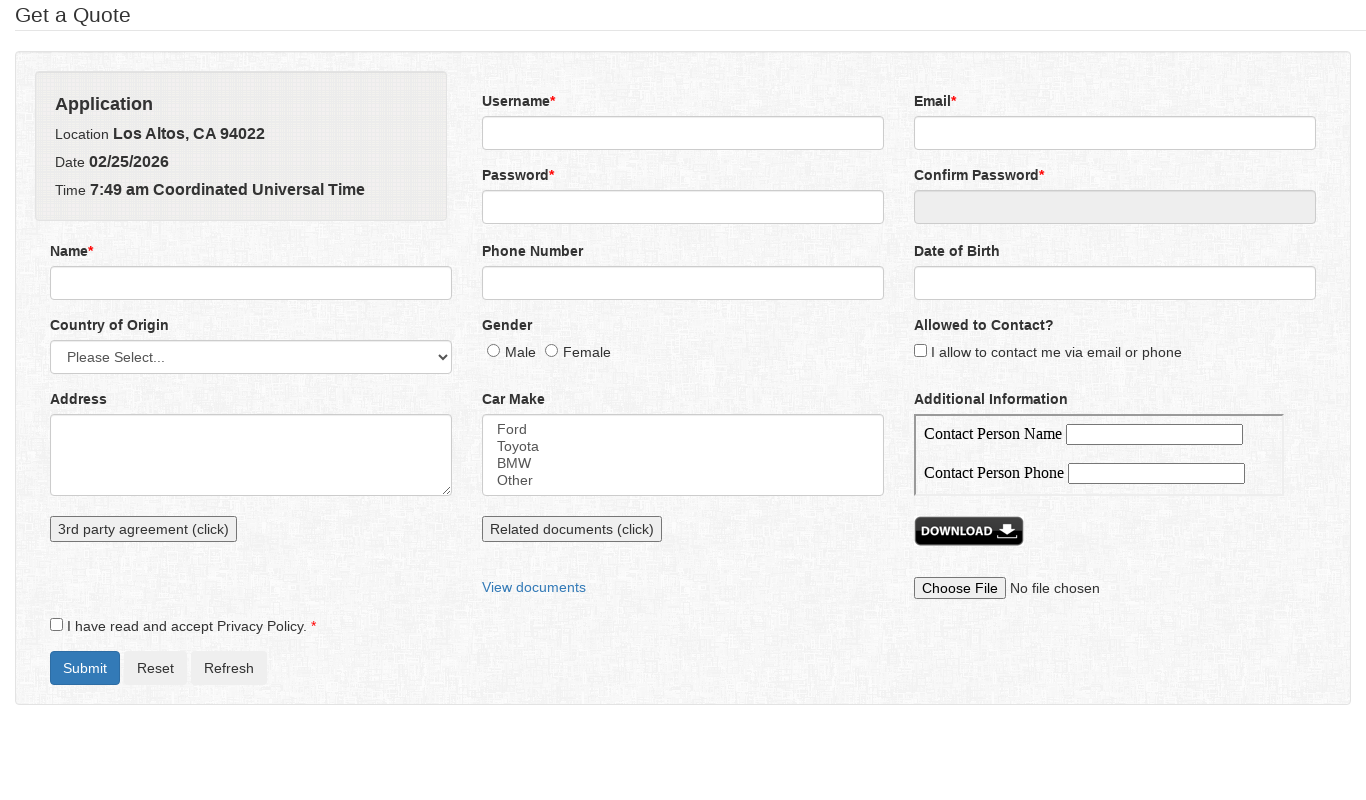